Tests dynamic loading by clicking a button and waiting for content to appear, then verifying the finish element text is displayed

Starting URL: http://the-internet.herokuapp.com/dynamic_loading/2

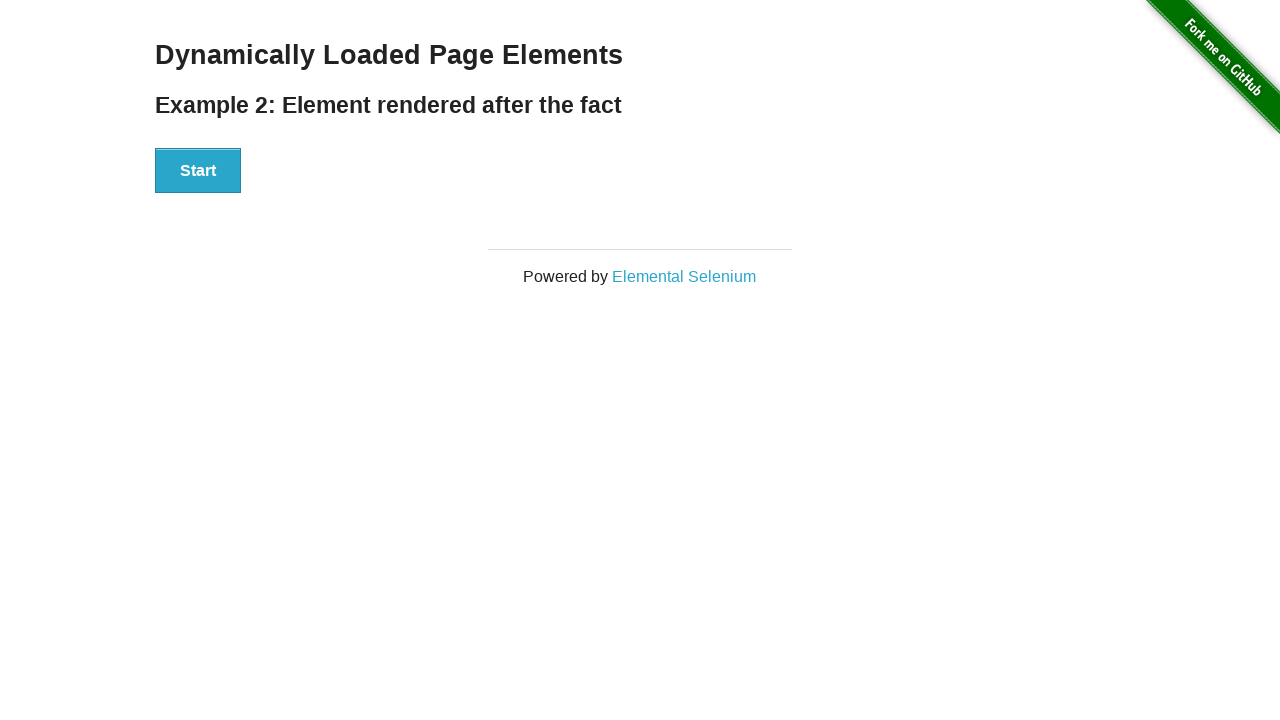

Clicked start button to begin dynamic loading at (198, 171) on button
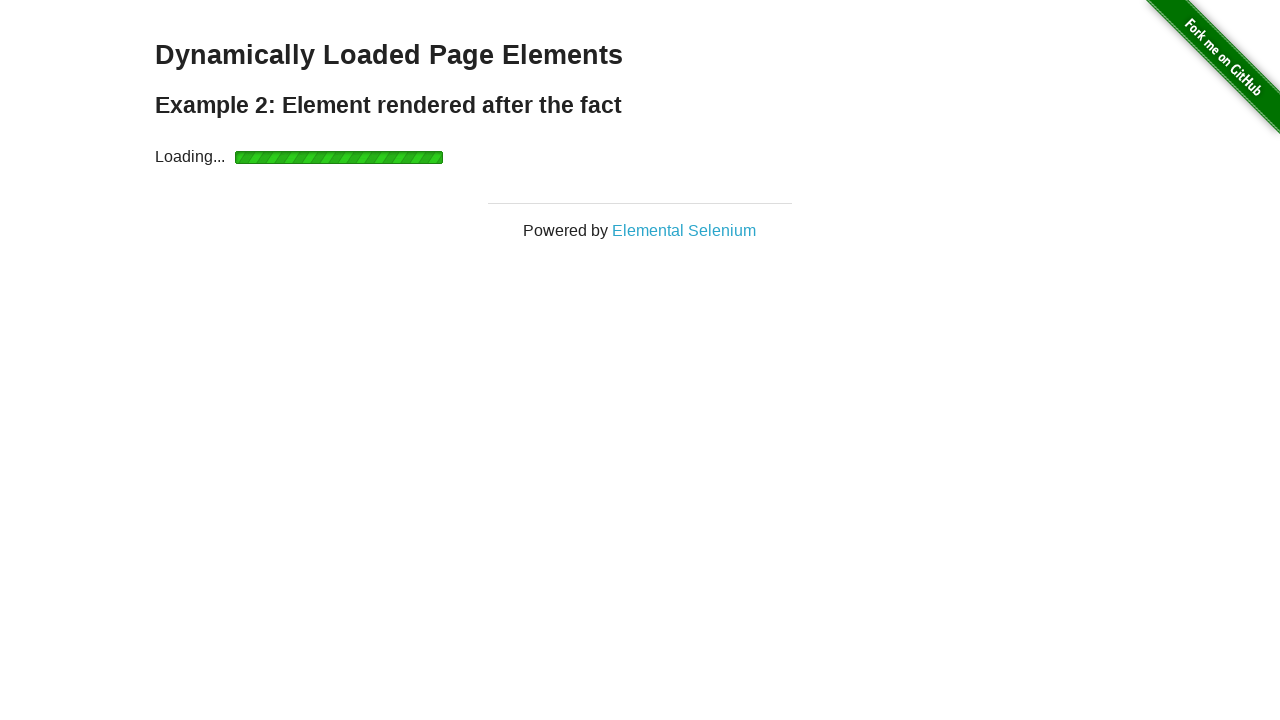

Finish element appeared after dynamic loading
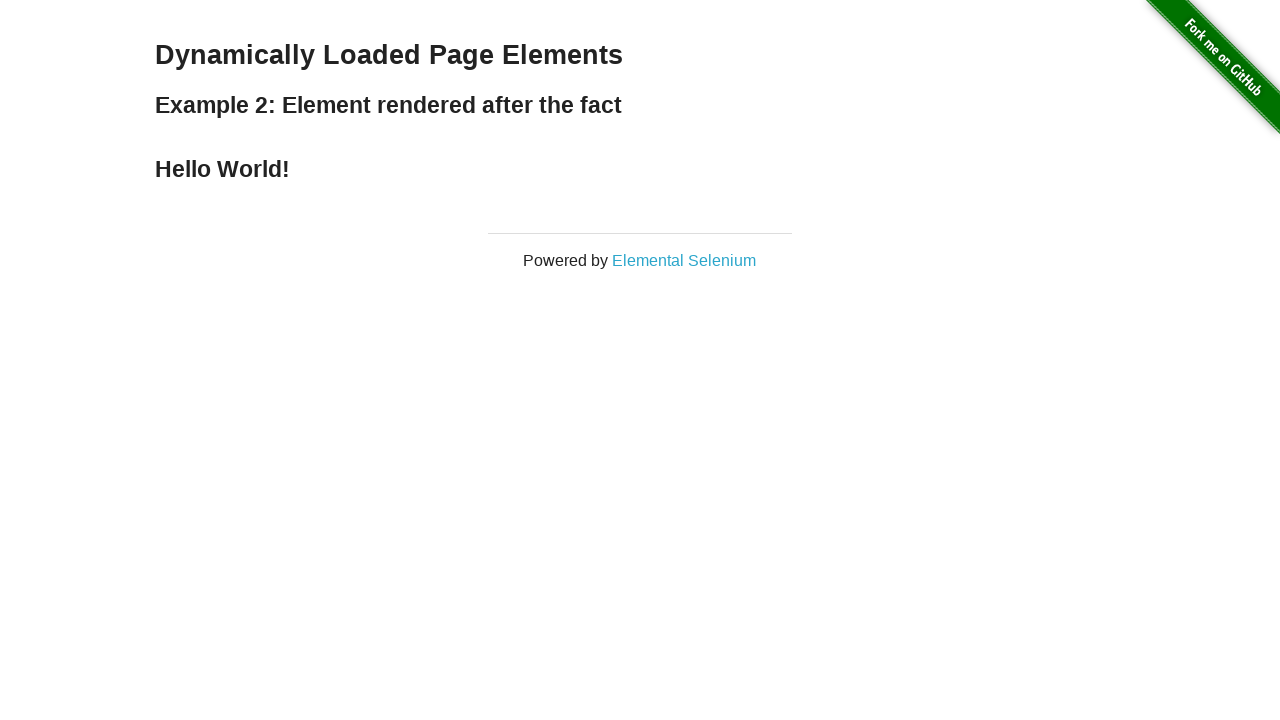

Retrieved finish text: Hello World!
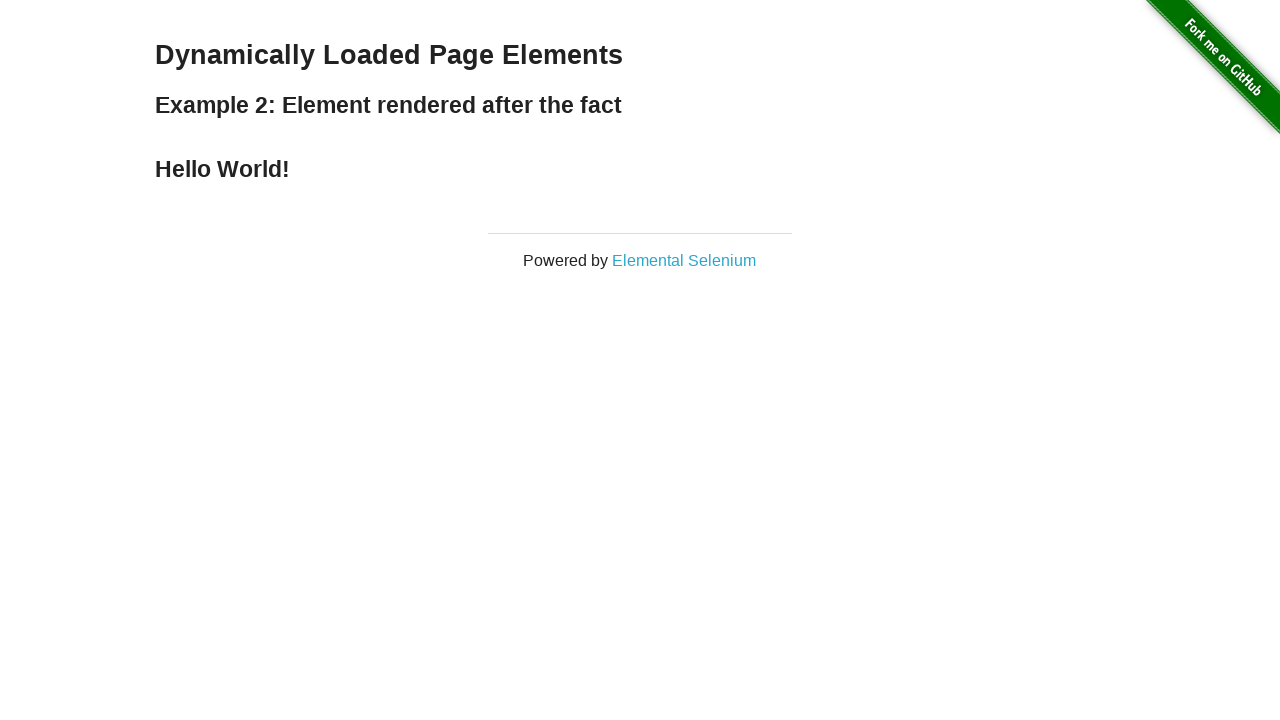

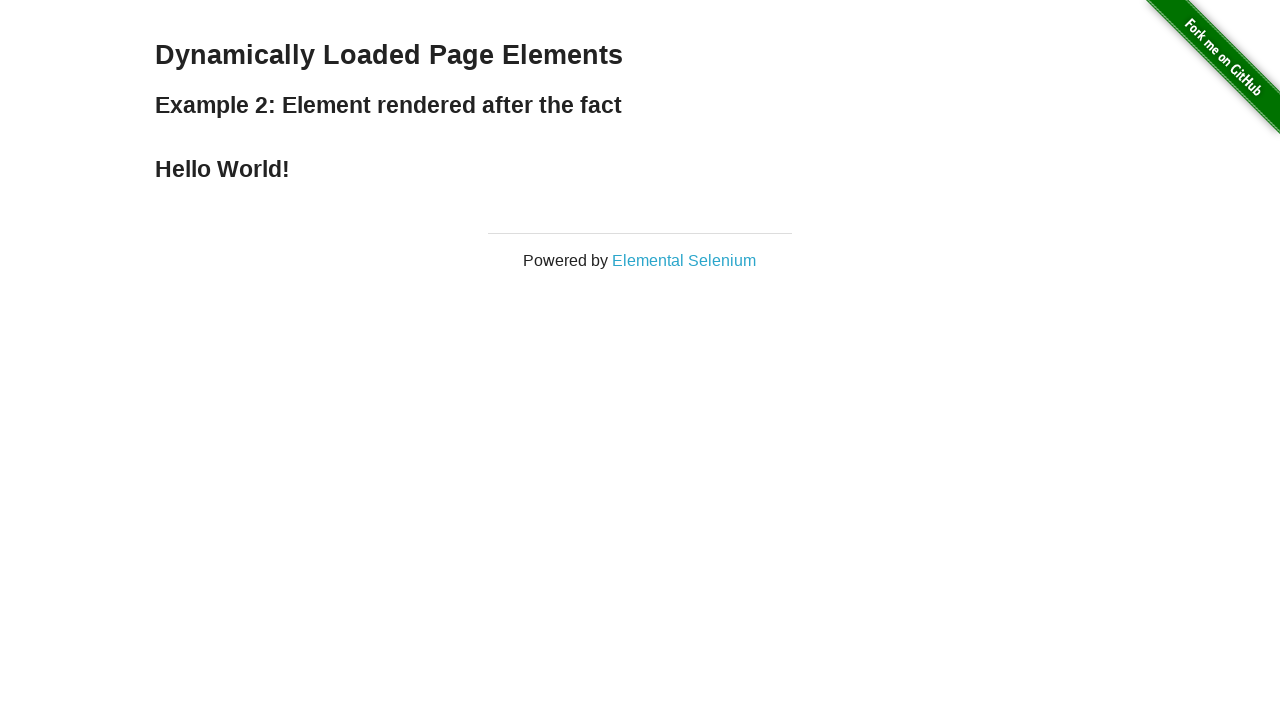